Navigates to Rahul Shetty Academy website and verifies the page loads by checking the title and current URL are accessible.

Starting URL: https://rahulshettyacademy.com/

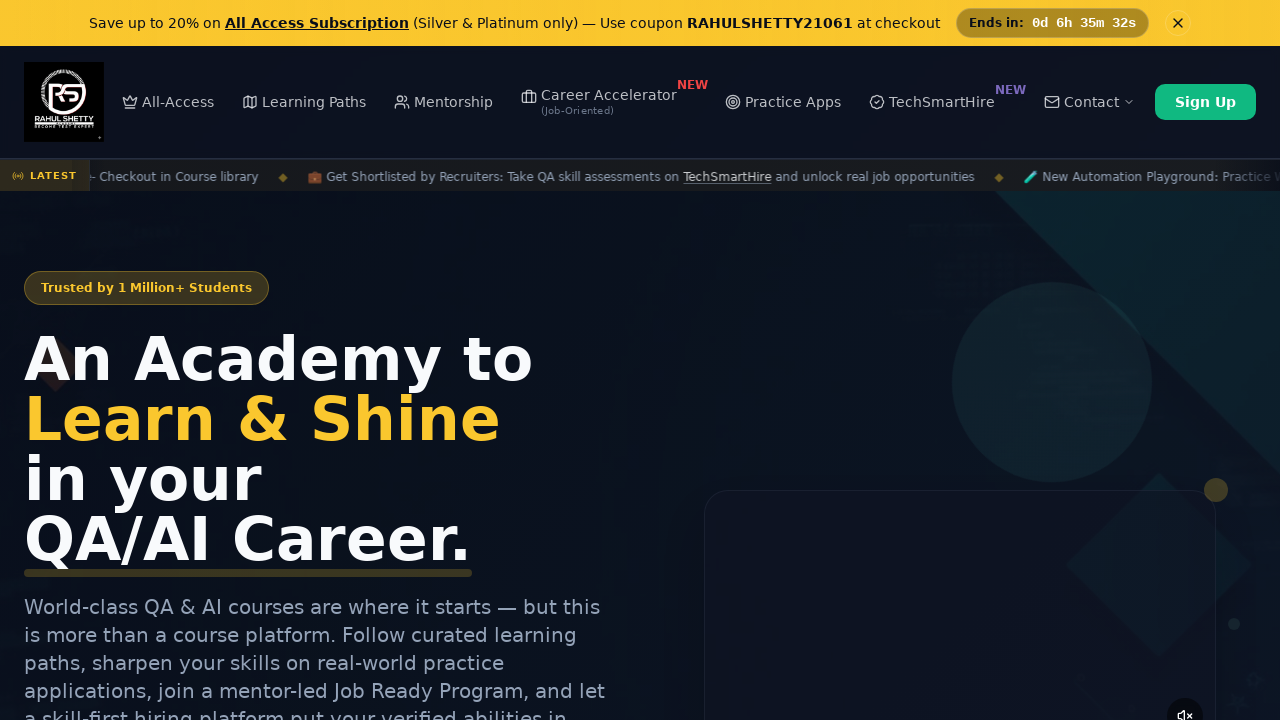

Page loaded - DOM content ready
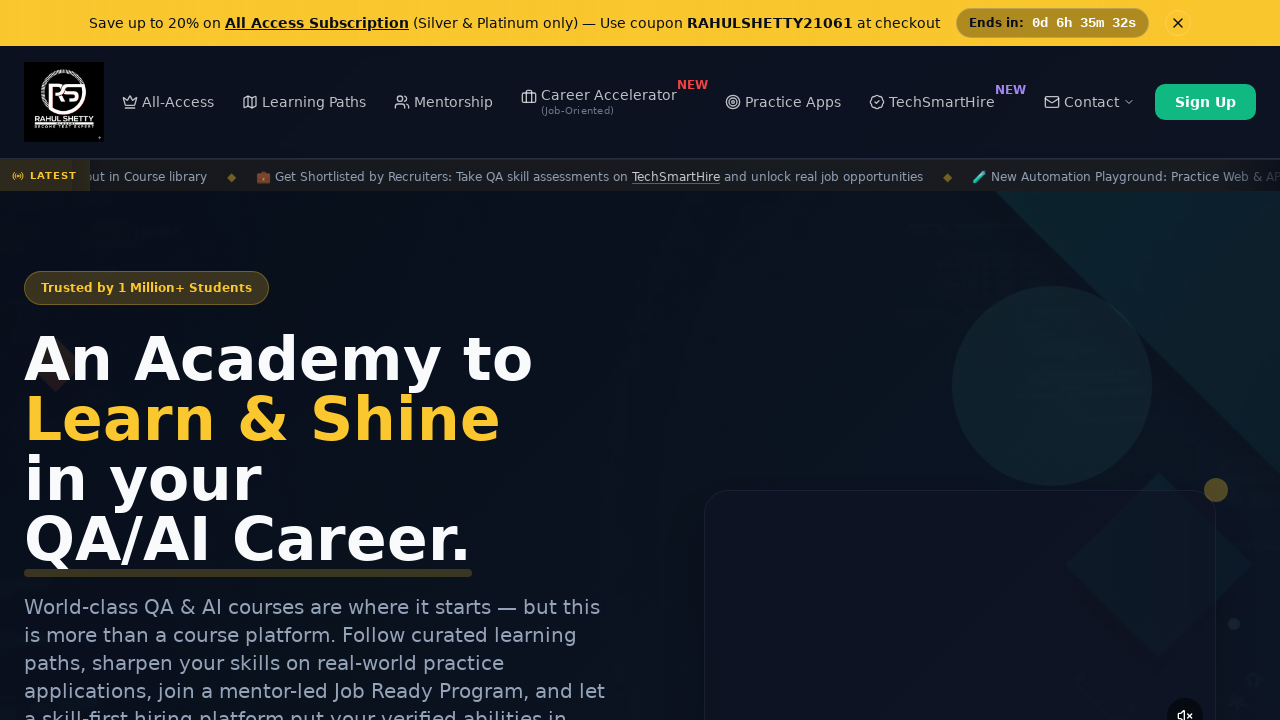

Retrieved page title: 'Rahul Shetty Academy | QA Automation, Playwright, AI Testing & Online Training'
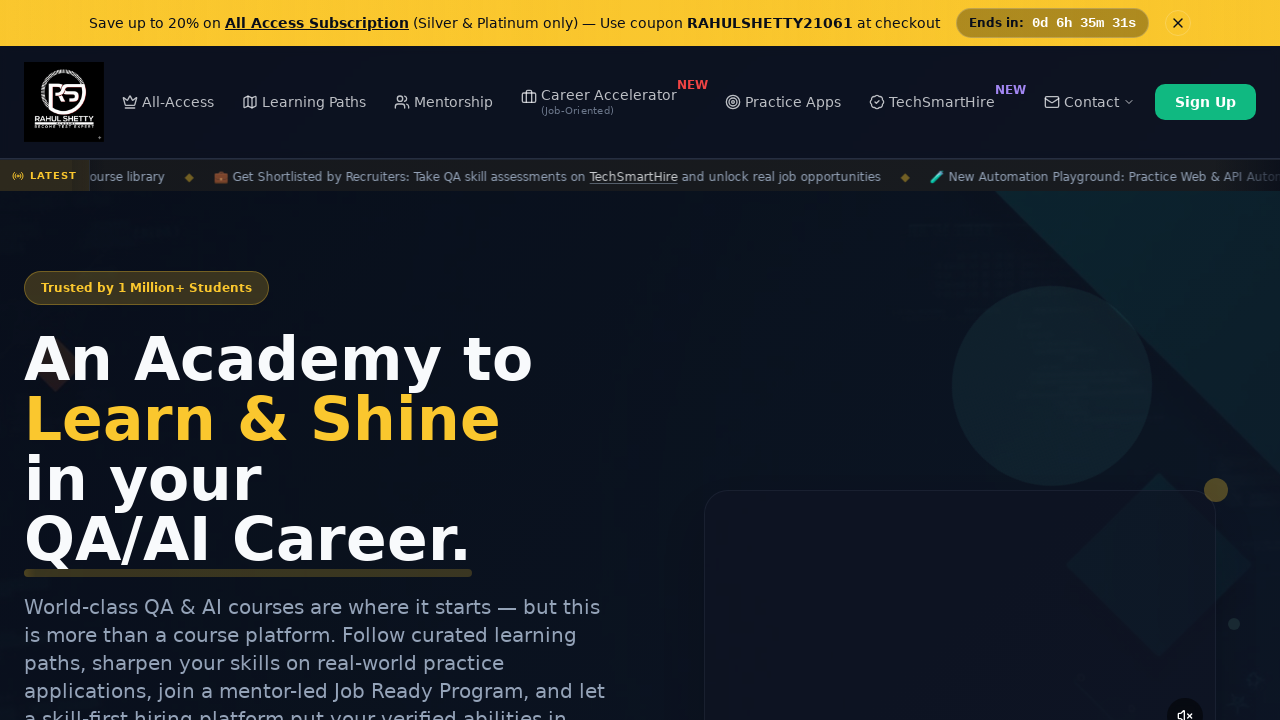

Retrieved current URL: 'https://rahulshettyacademy.com/'
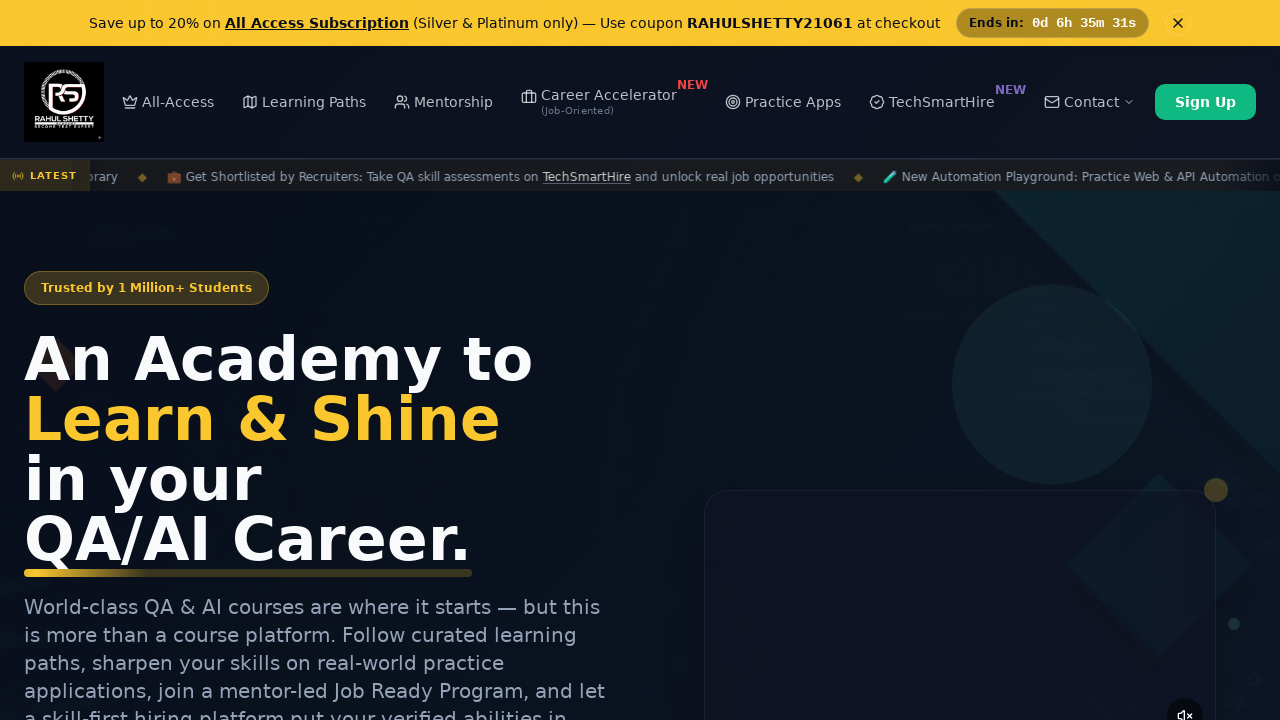

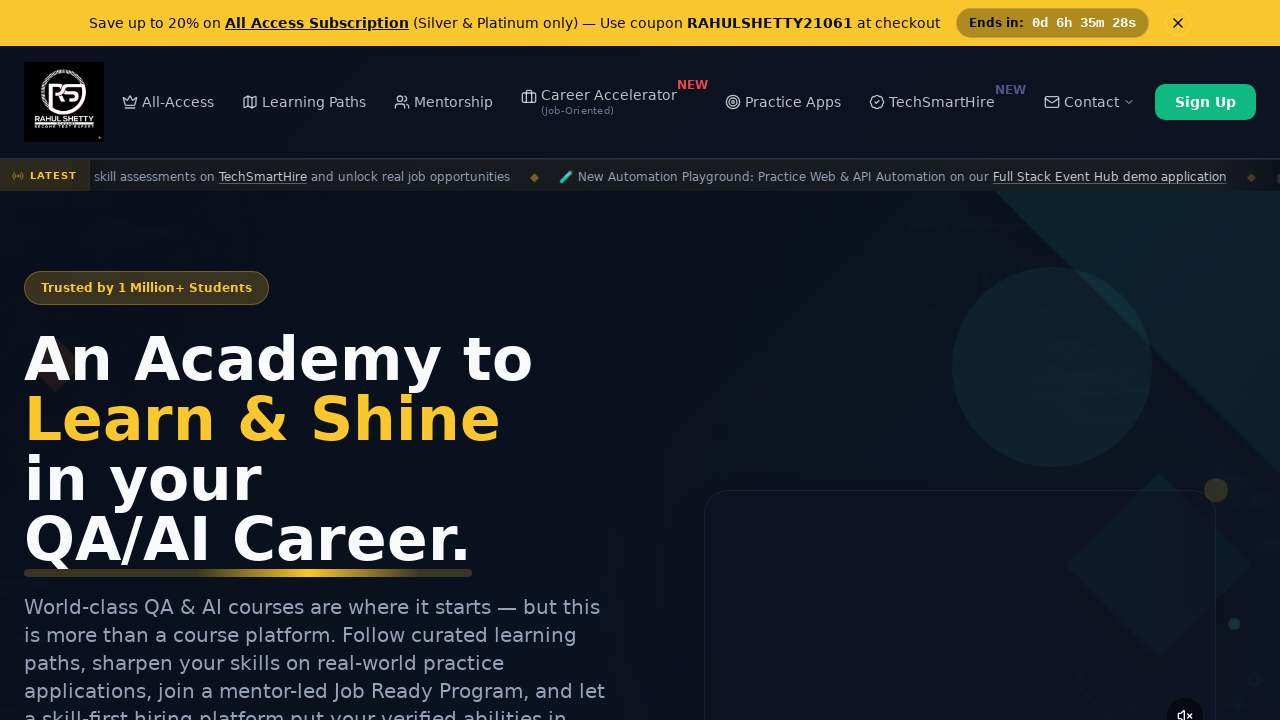